Tests product search and cart functionality by searching for products with "ca" and dynamically adding Cashews to cart

Starting URL: https://rahulshettyacademy.com/seleniumPractise/#/

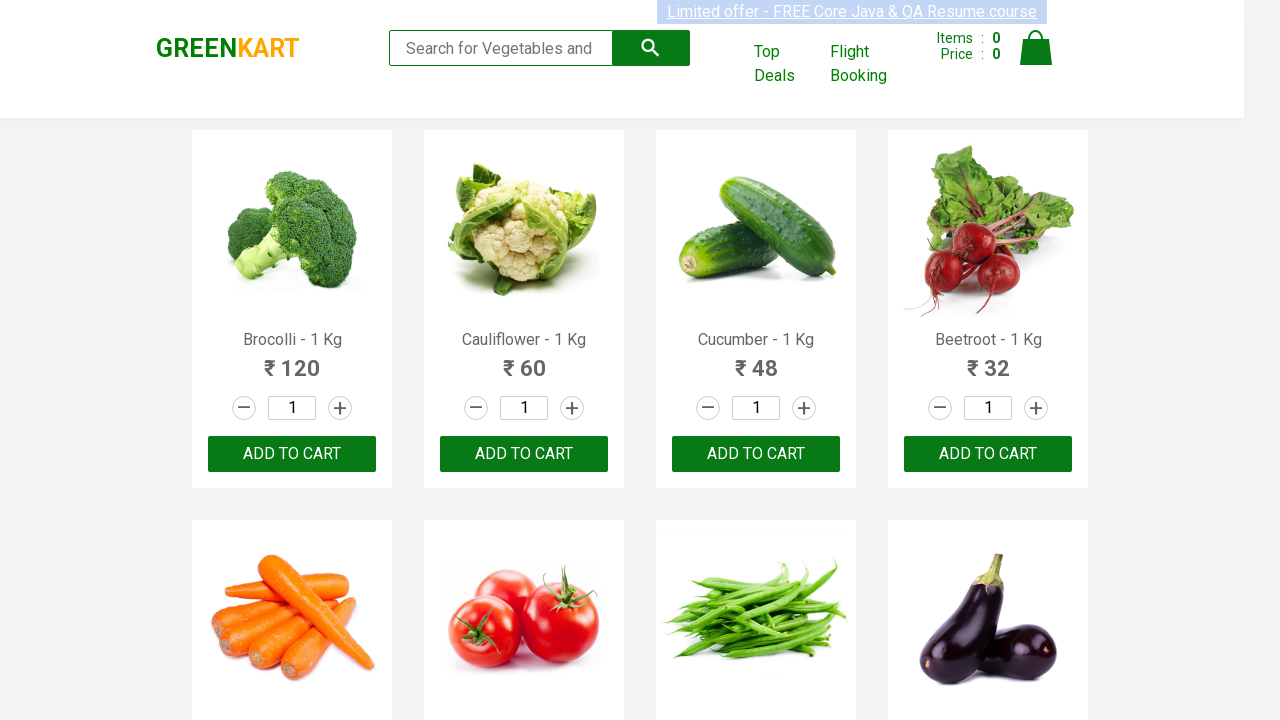

Filled search field with 'ca' on .search-keyword
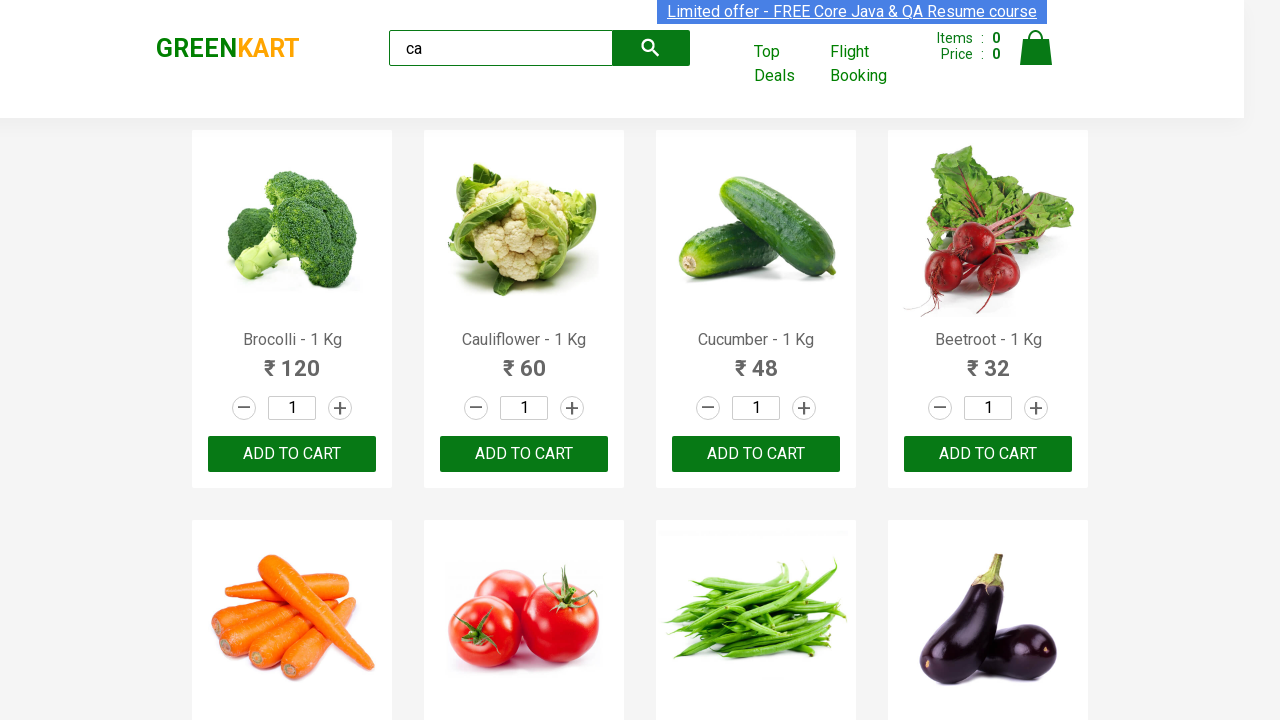

Waited 2000ms for search results to load
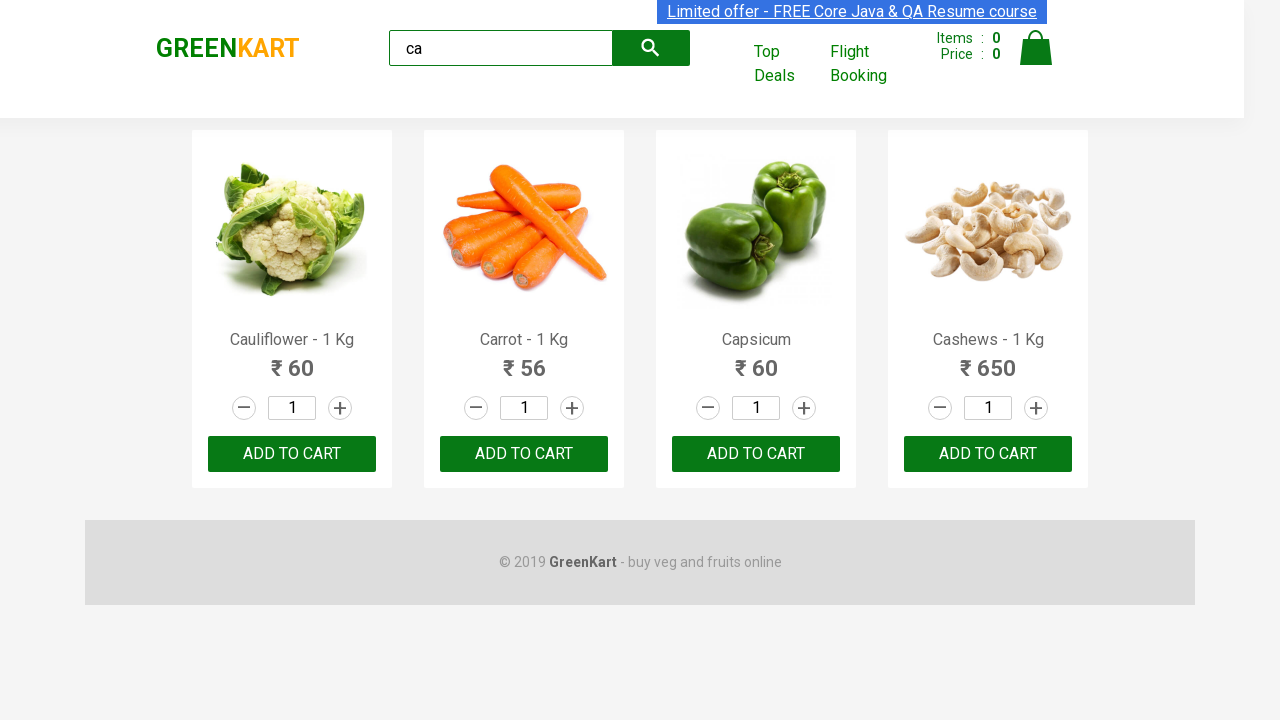

Retrieved all product elements from search results
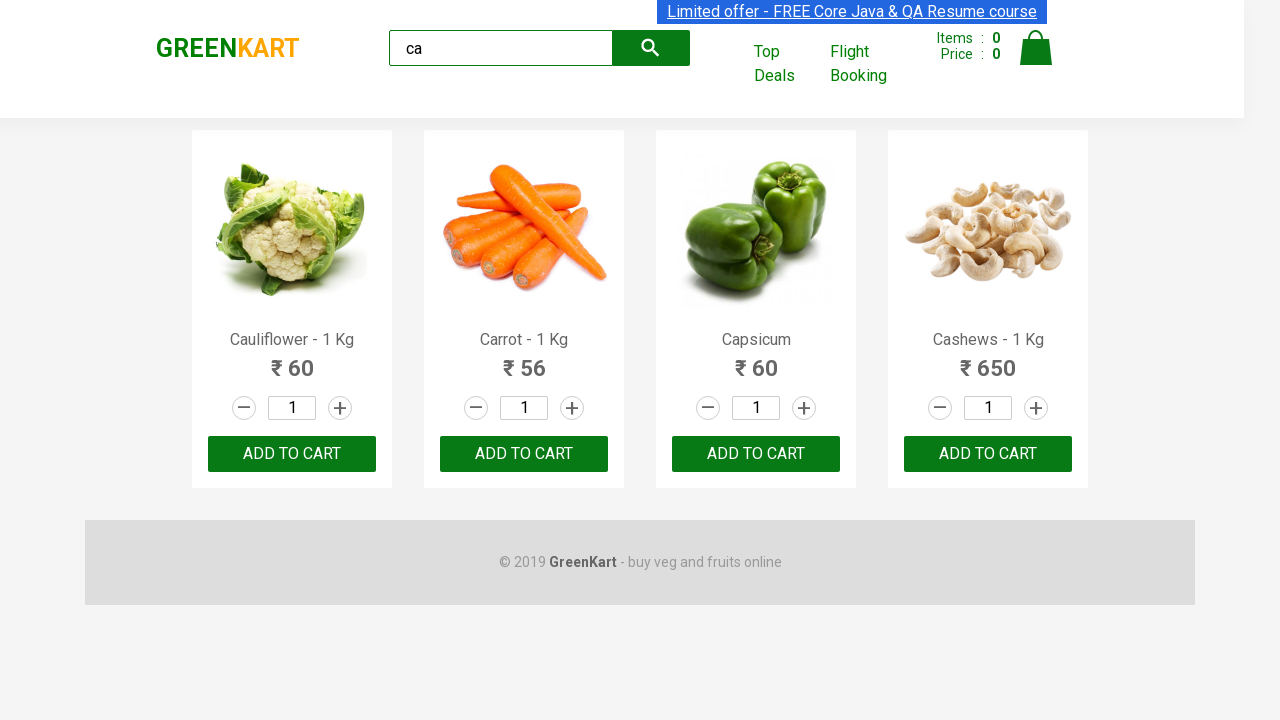

Extracted product name: Cauliflower - 1 Kg
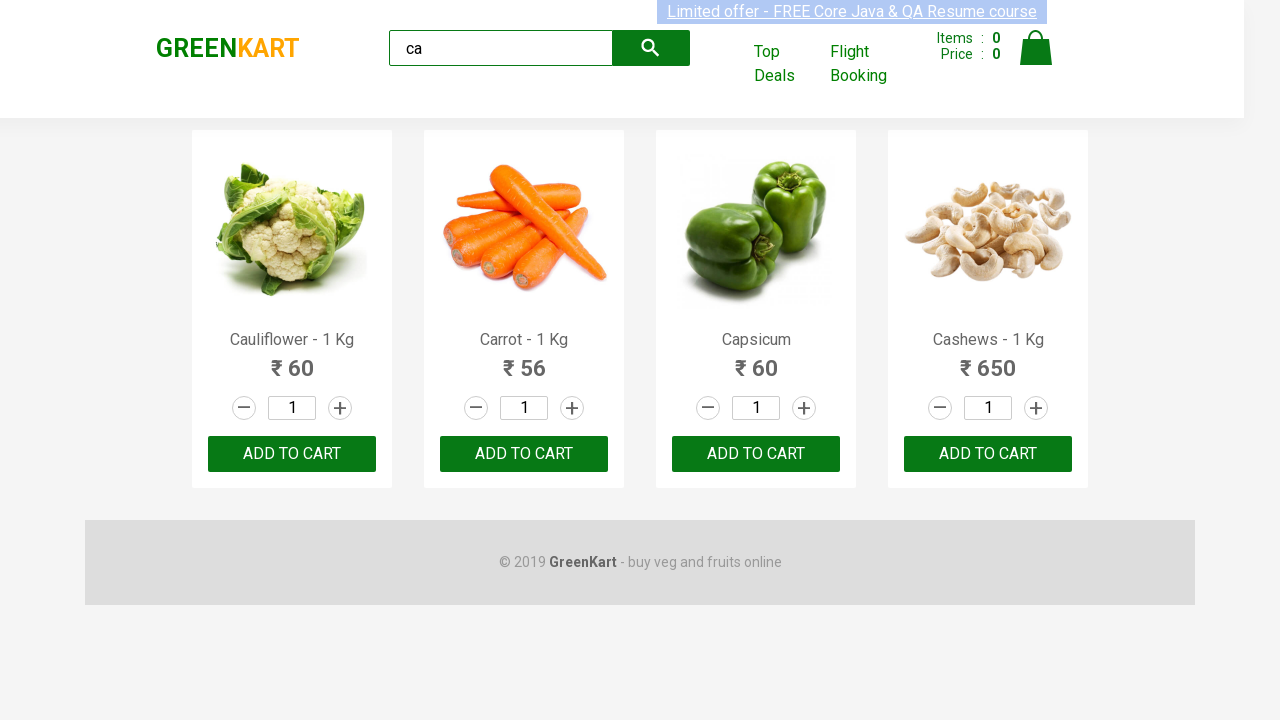

Extracted product name: Carrot - 1 Kg
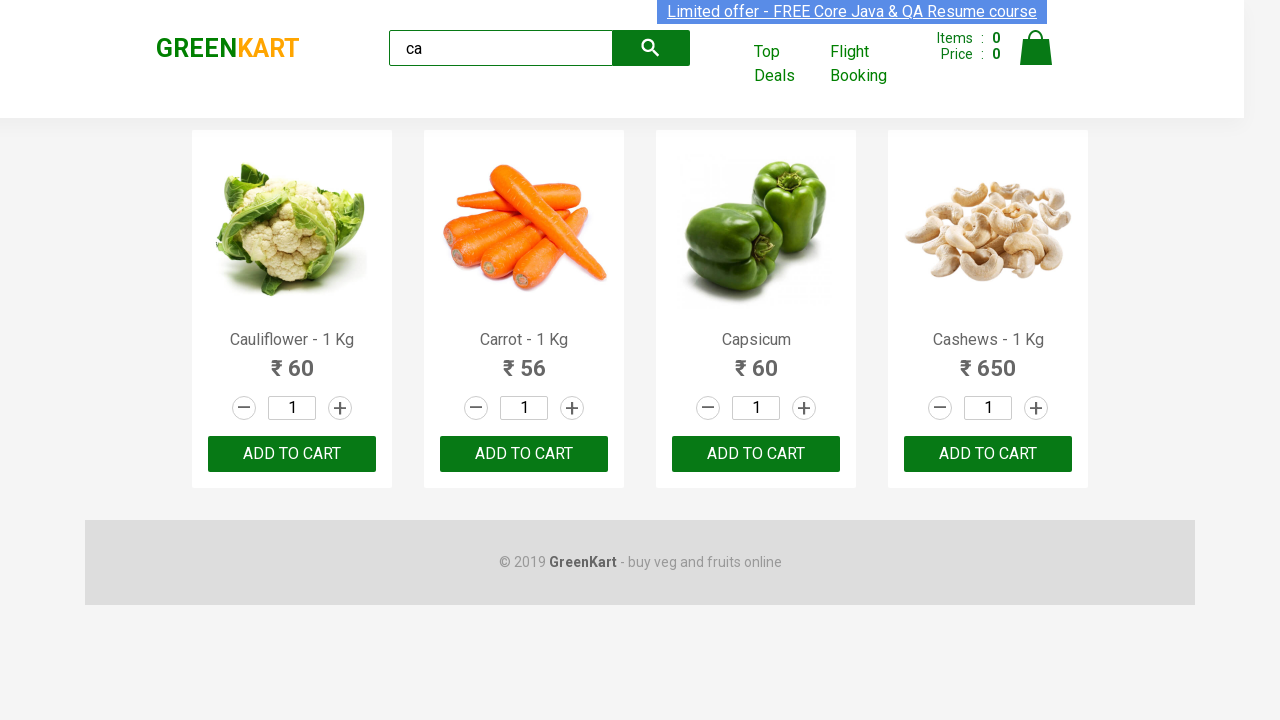

Extracted product name: Capsicum
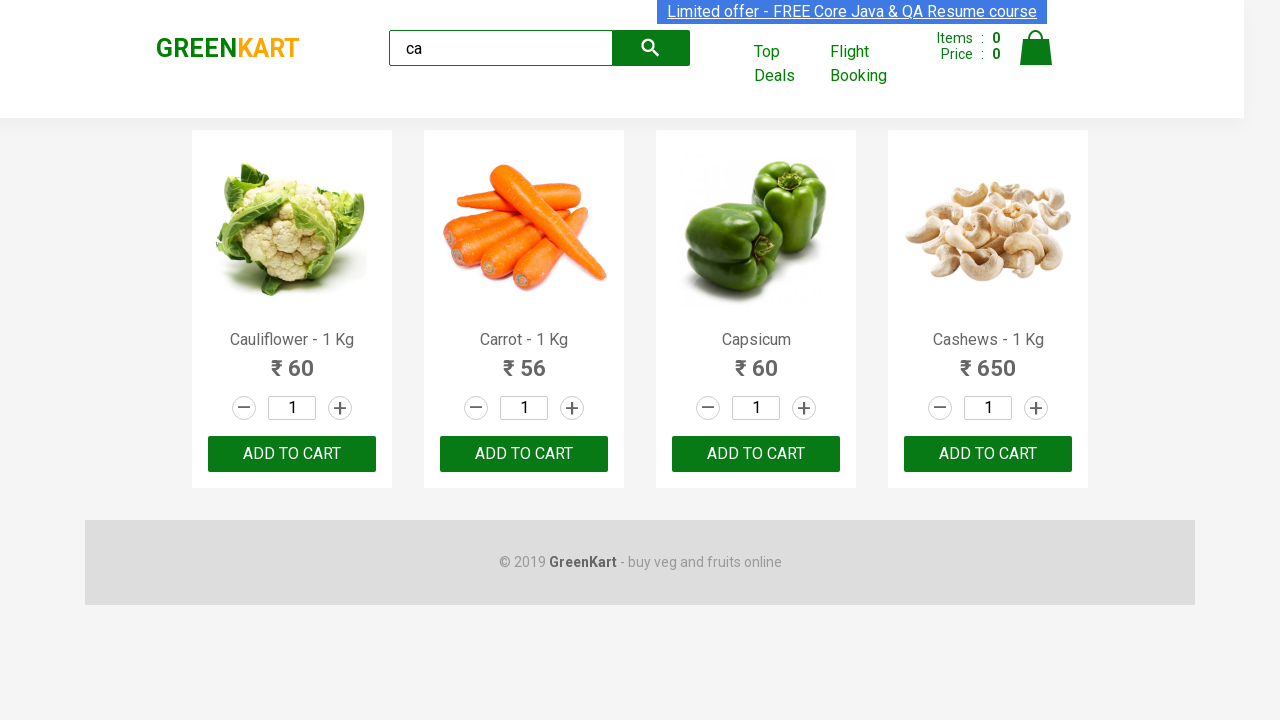

Extracted product name: Cashews - 1 Kg
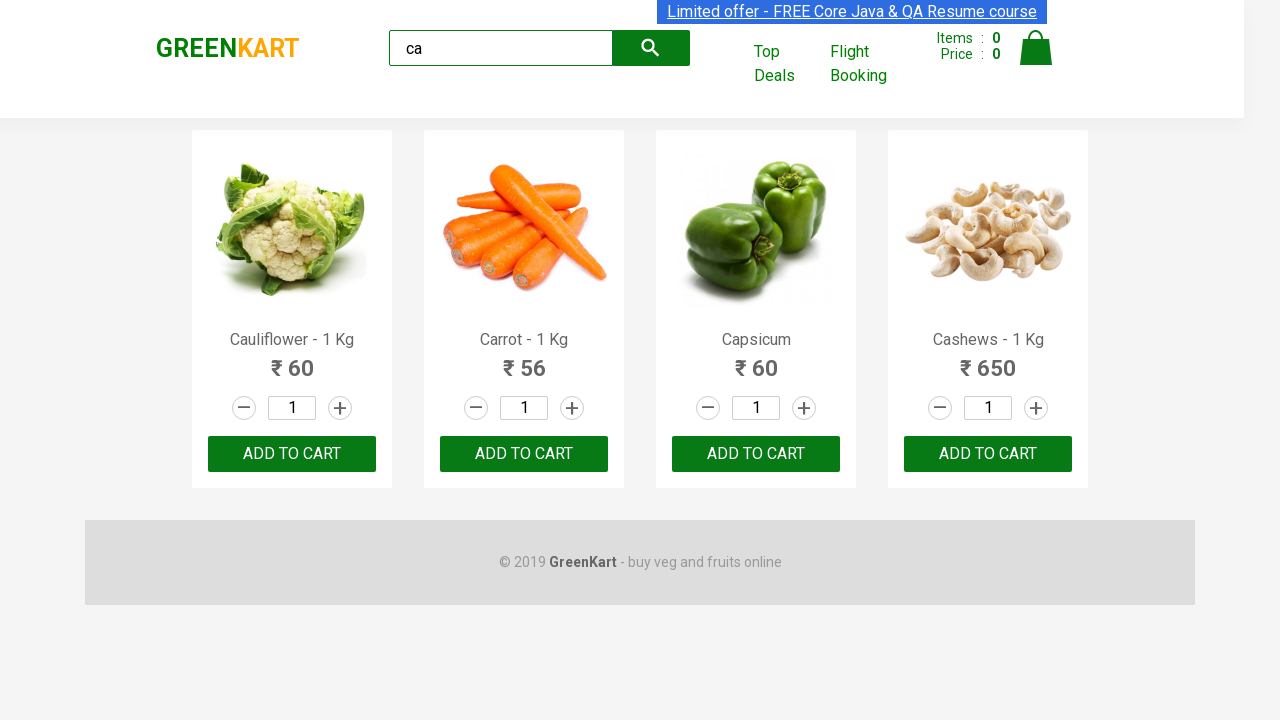

Clicked 'Add to Cart' button for Cashews product at (988, 454) on .products .product >> nth=3 >> button
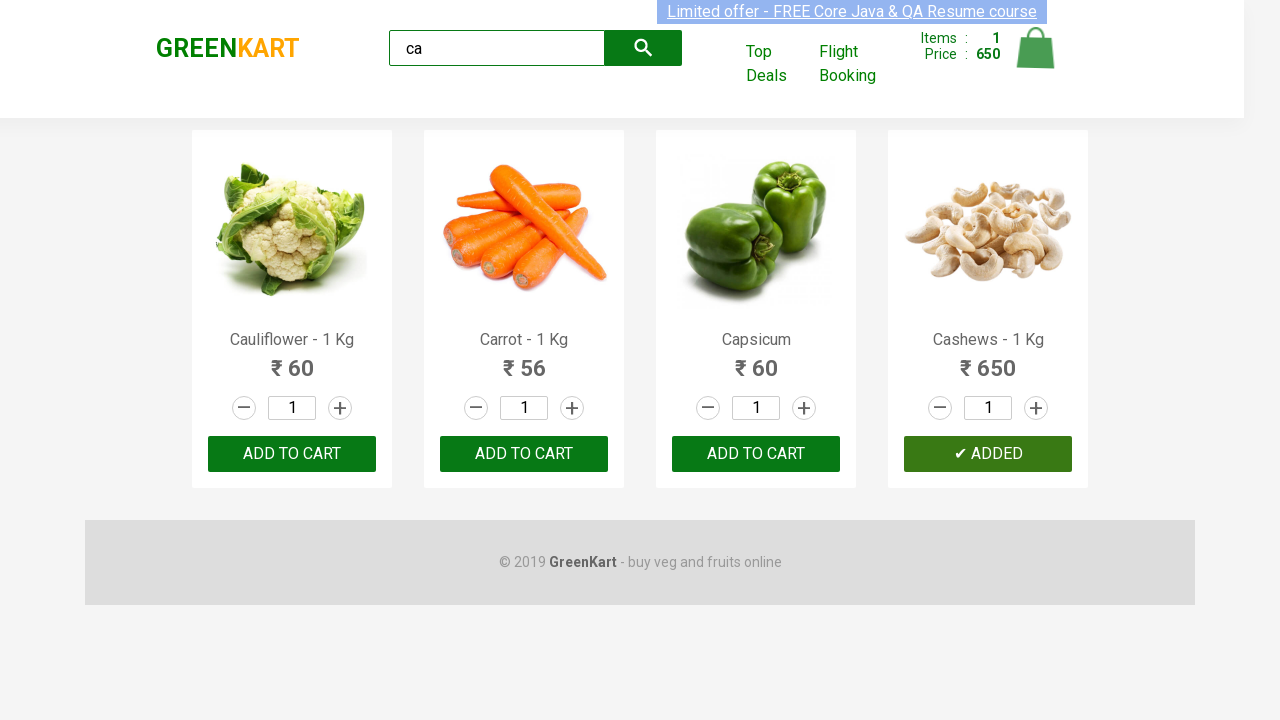

Clicked cart icon to view cart at (1036, 48) on .cart-icon > img
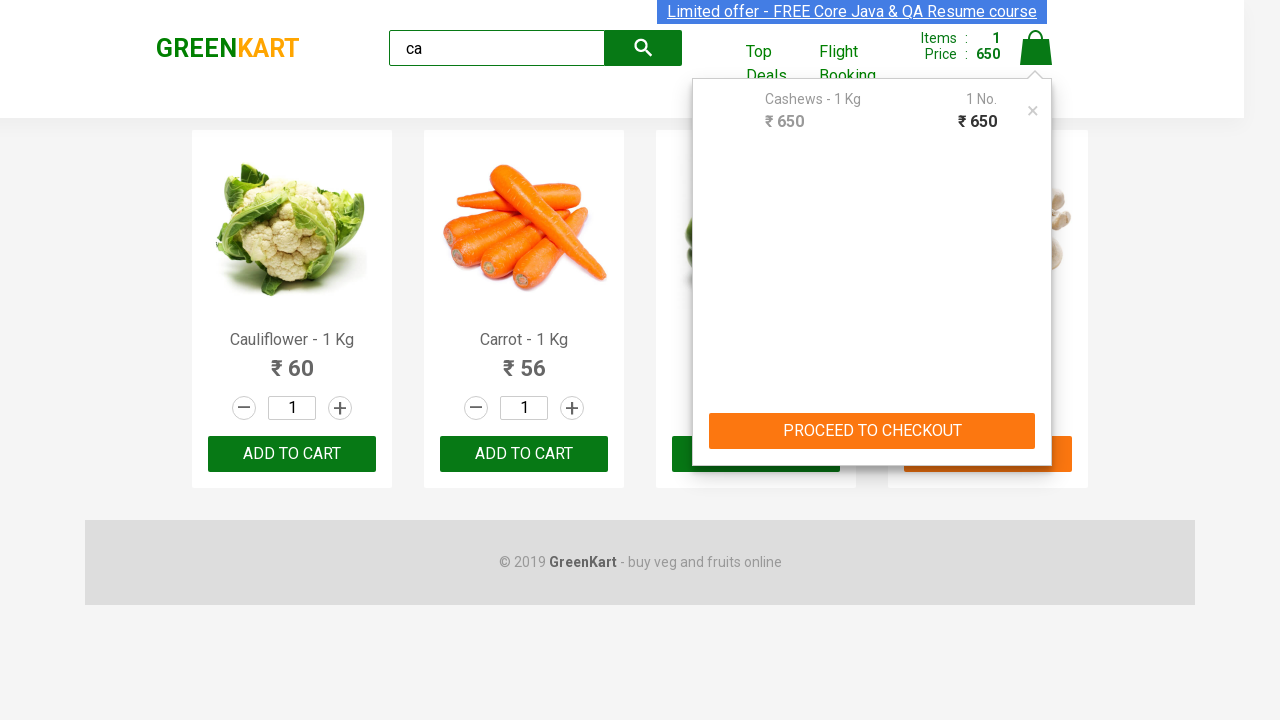

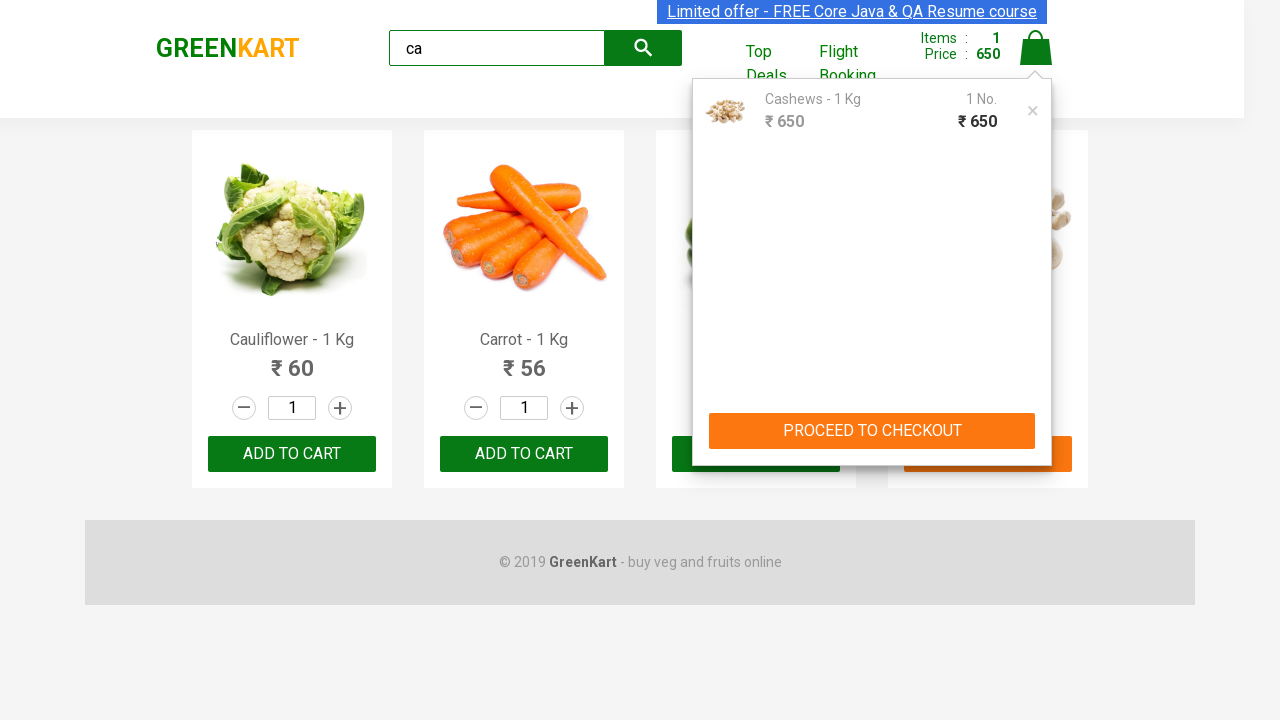